Tests that the state dropdown is accessible and contains options by waiting for the dropdown element to be present

Starting URL: https://testcenter.techproeducation.com/index.php?page=dropdown

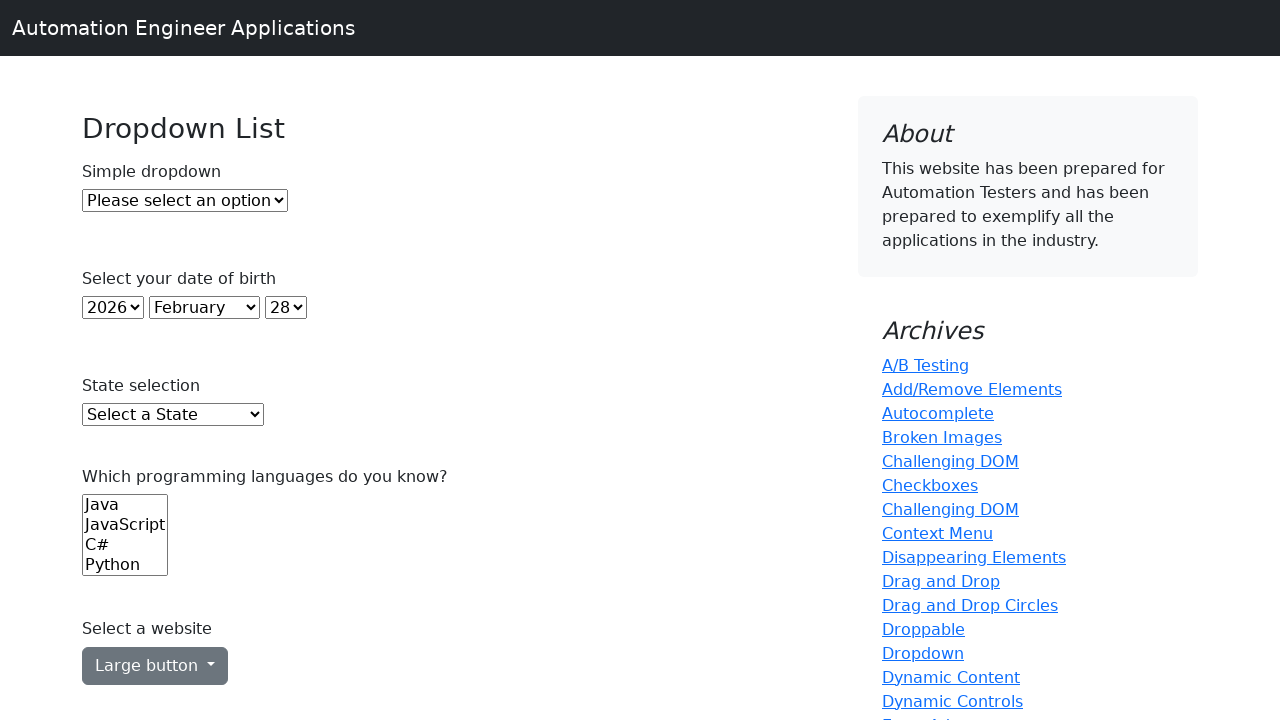

Waited for state dropdown element to be present in the DOM
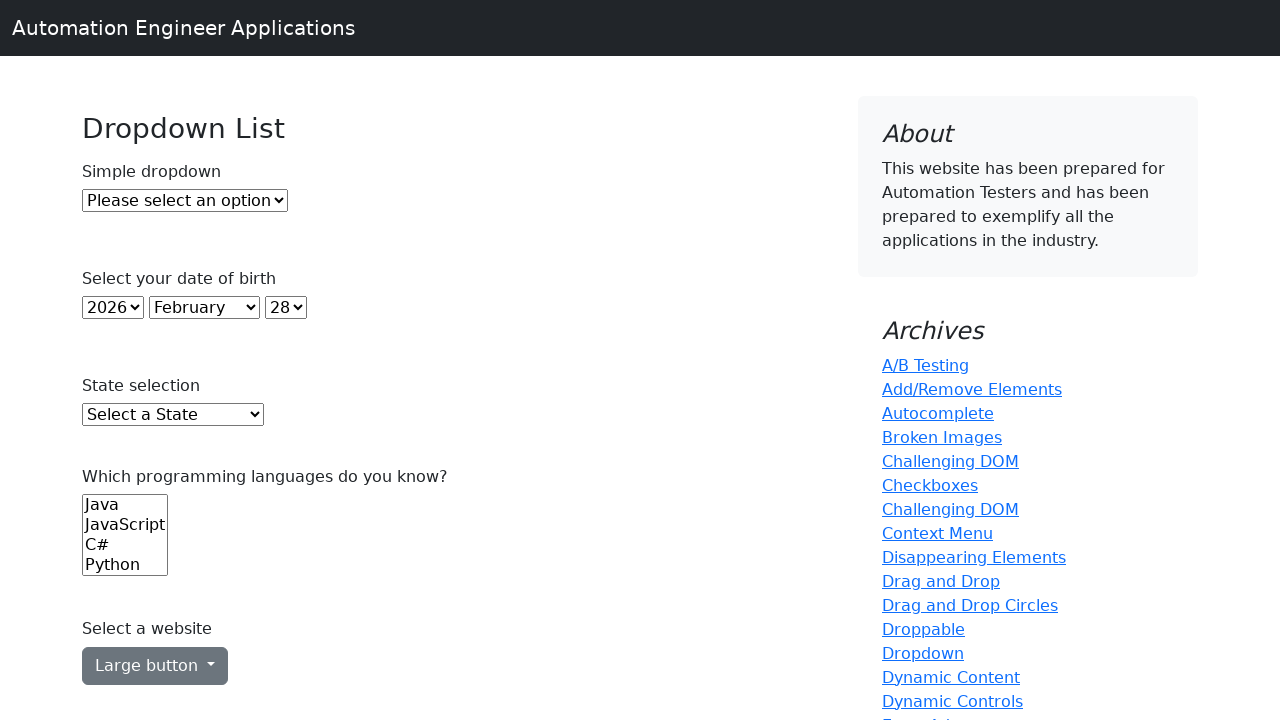

Clicked on state dropdown to open it at (173, 415) on select#state
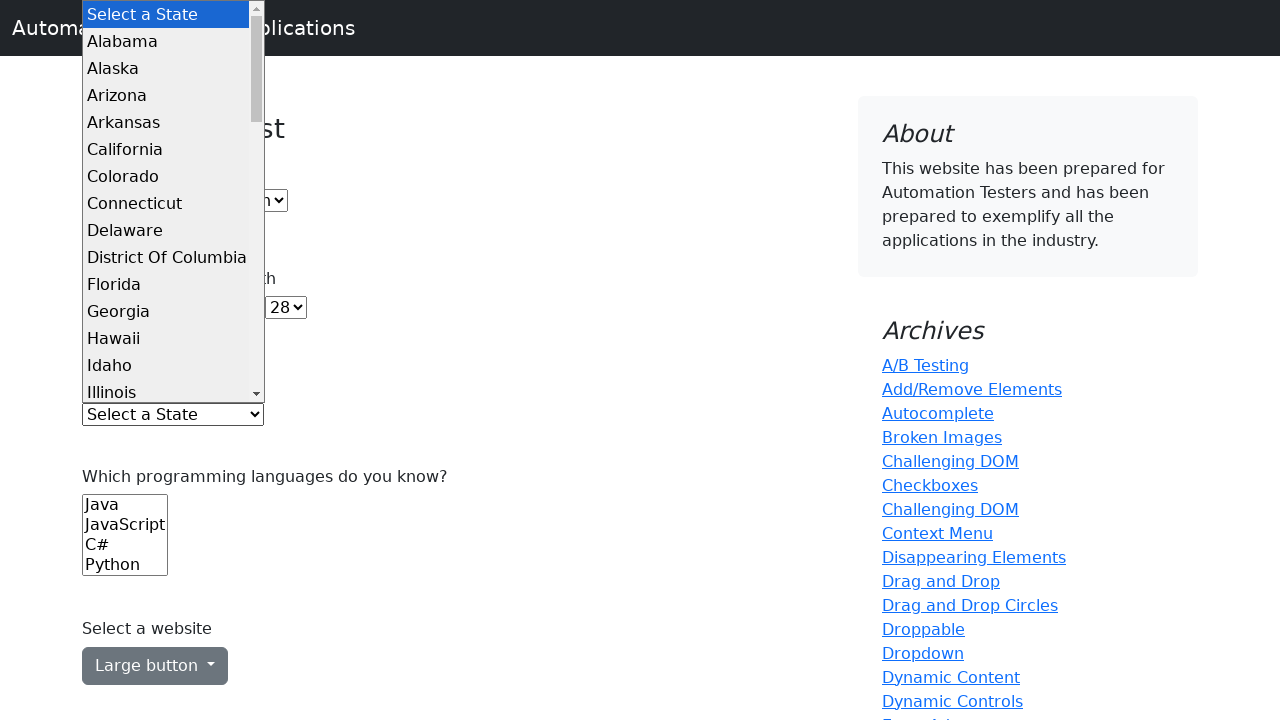

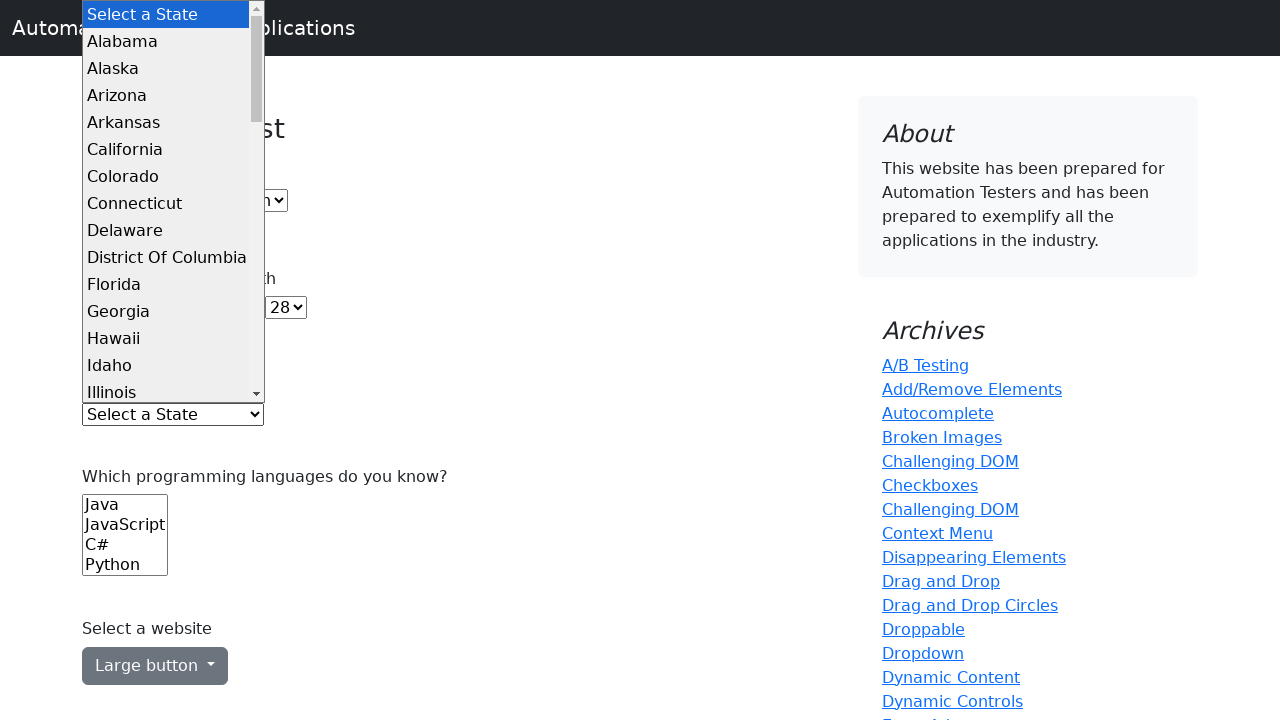